Tests Bootstrap dropdown functionality by clicking the dropdown toggle button and verifying the menu items are displayed, then locating a specific menu item containing "JavaScript".

Starting URL: http://seleniumpractise.blogspot.com/2016/08/bootstrap-dropdown-example-for-selenium.html#

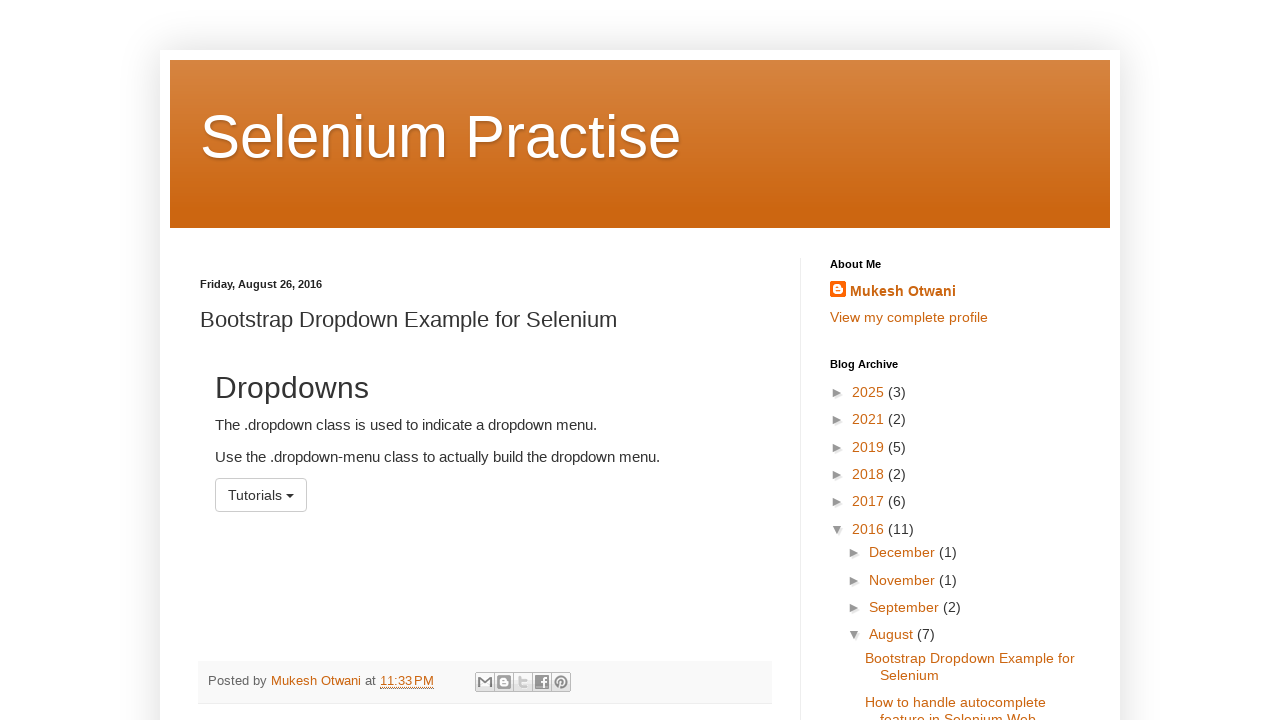

Clicked Bootstrap dropdown toggle button at (261, 495) on button.btn.btn-default.dropdown-toggle
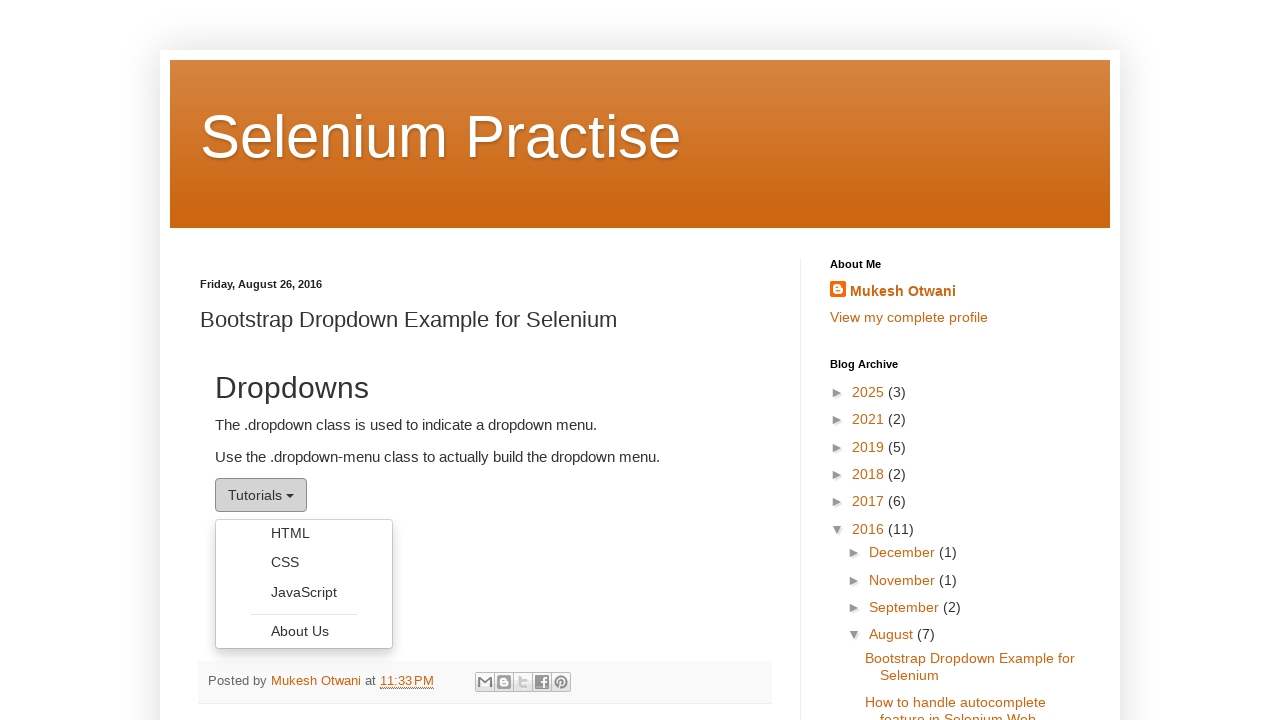

Dropdown menu items are now visible
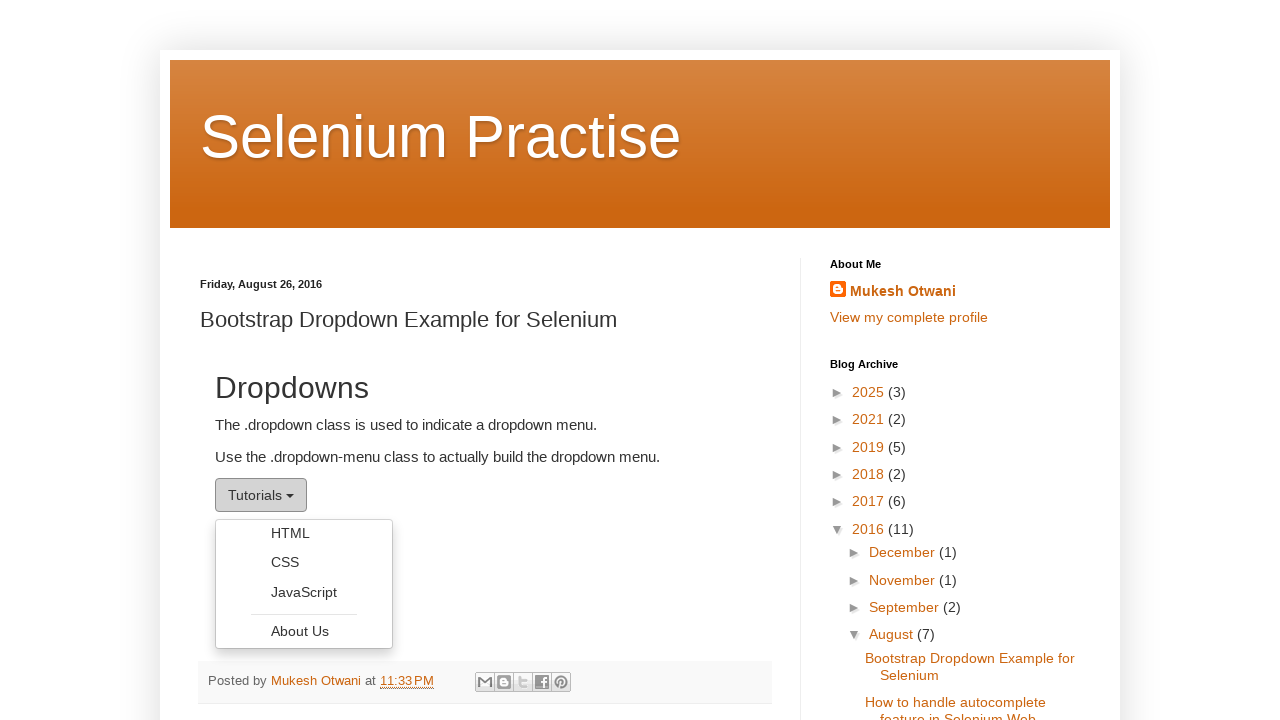

Located dropdown menu item containing 'JavaScript'
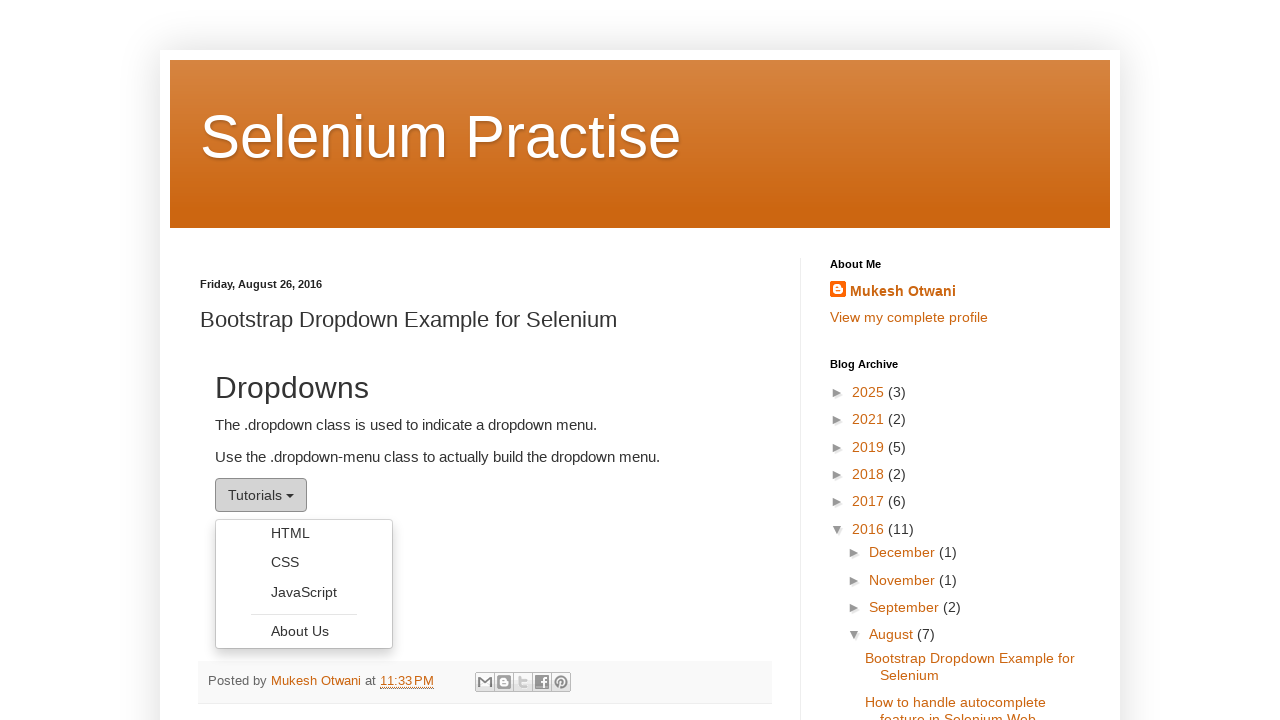

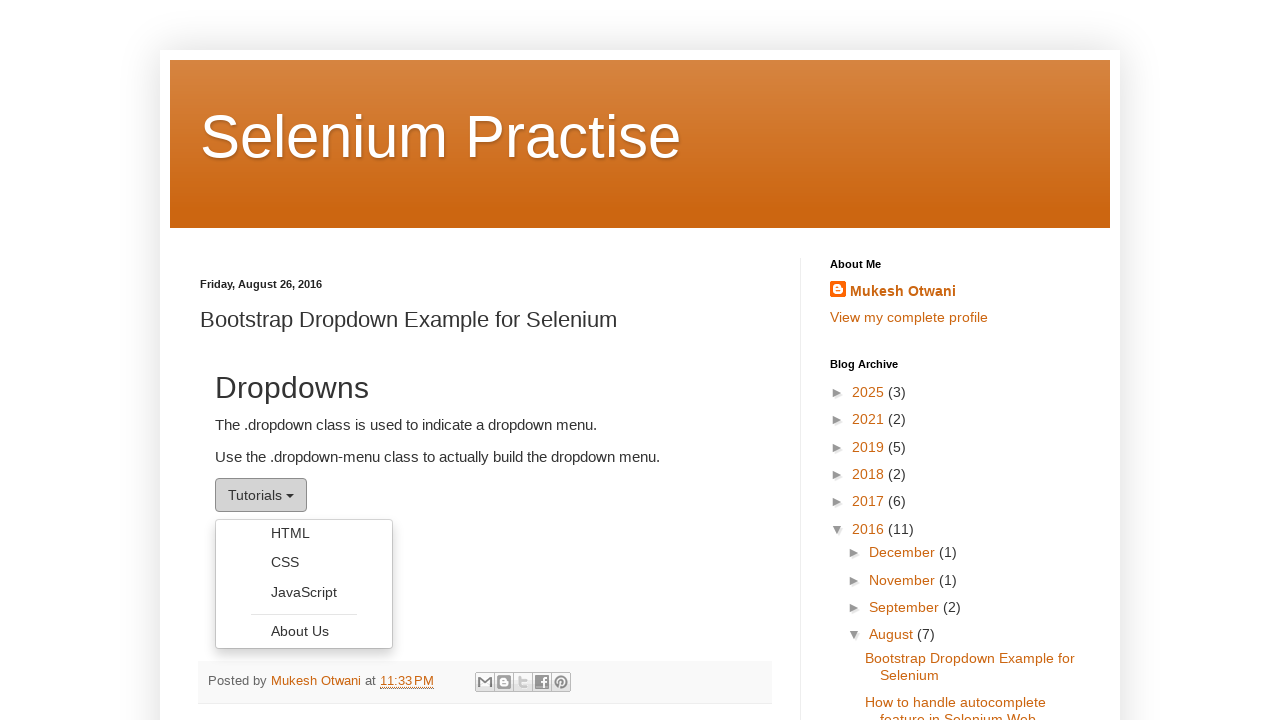